Navigates to the timeanddate.com world clock page and verifies that the world clock table with time data is displayed and contains rows of data.

Starting URL: https://www.timeanddate.com/worldclock/

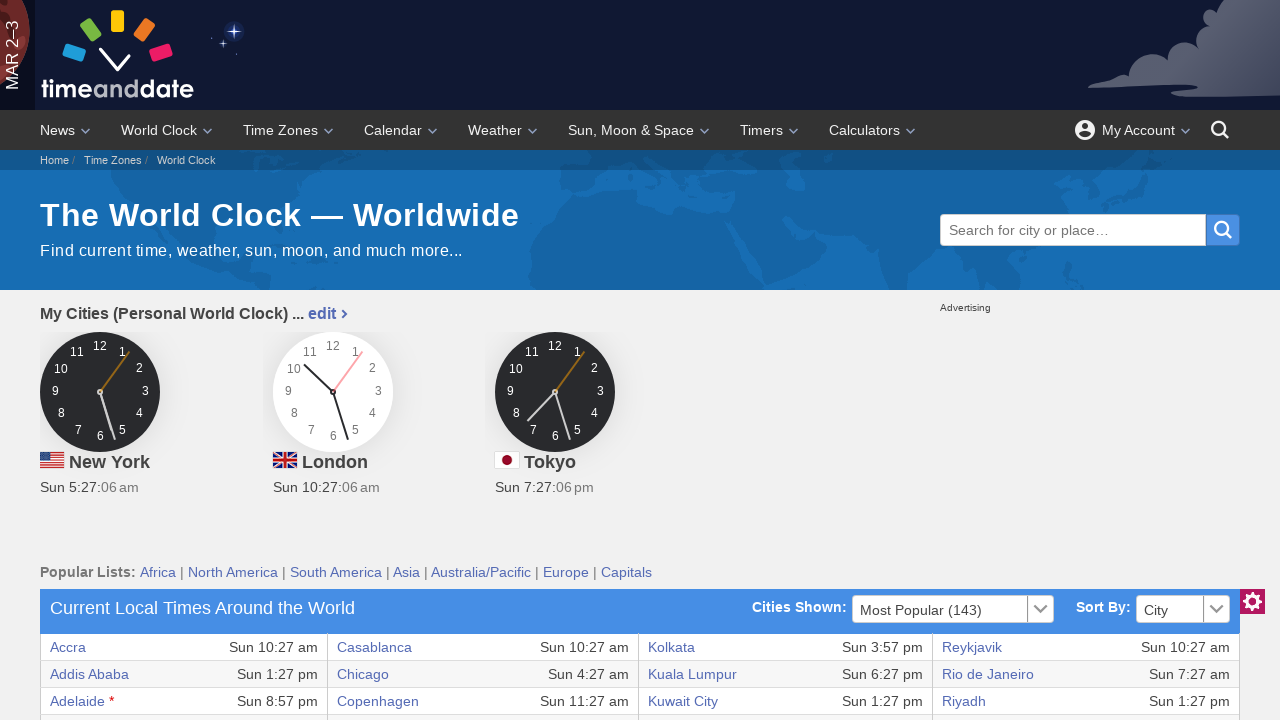

World clock table loaded with data rows
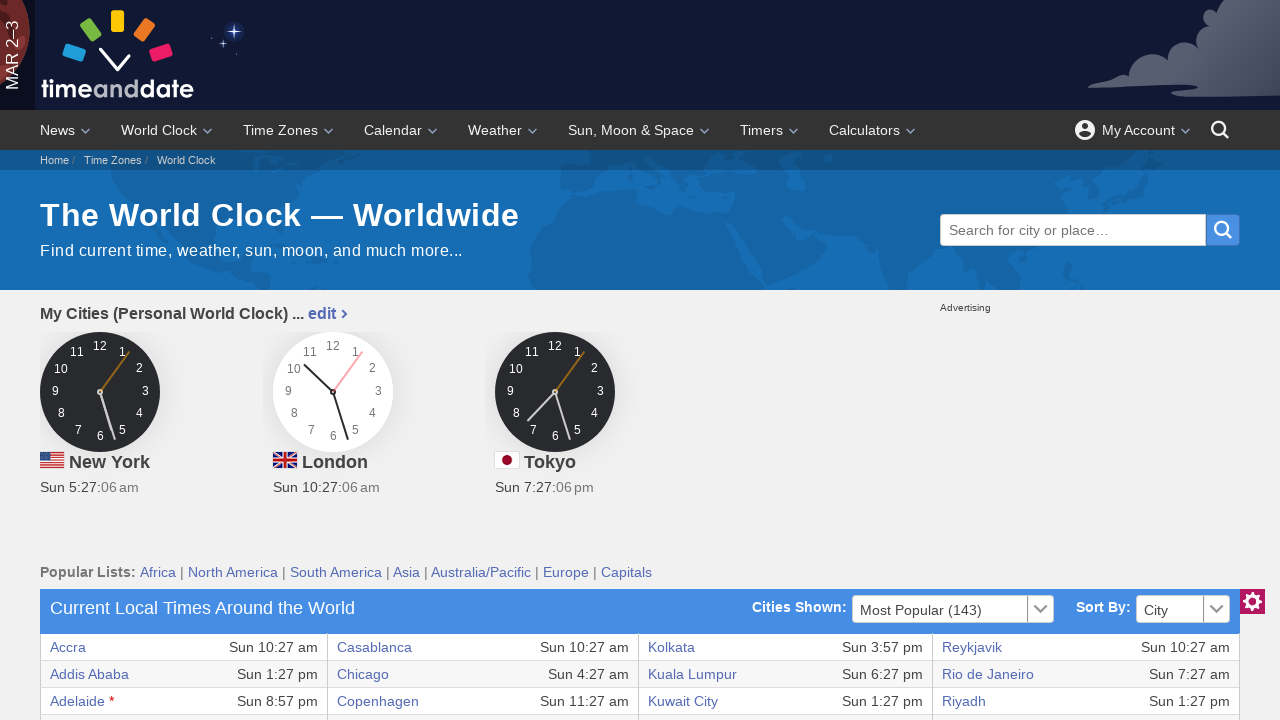

Verified that world clock table contains data rows
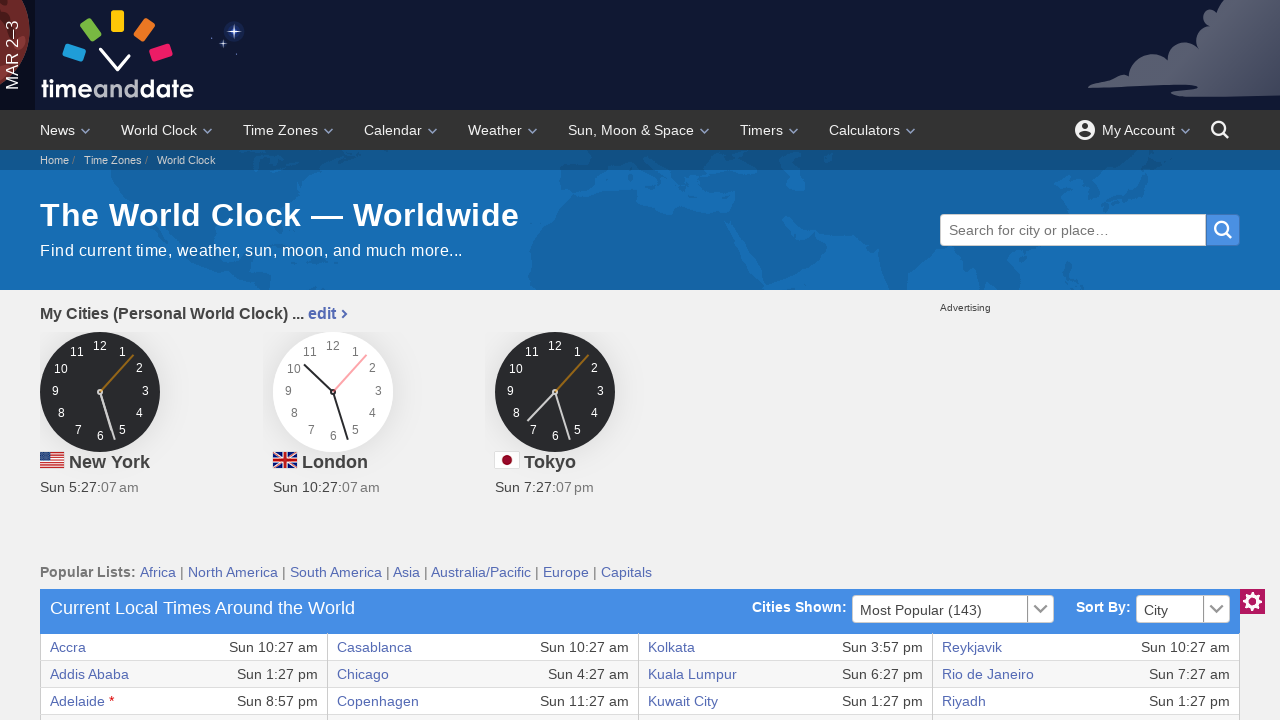

Verified that first table row contains cells with time data
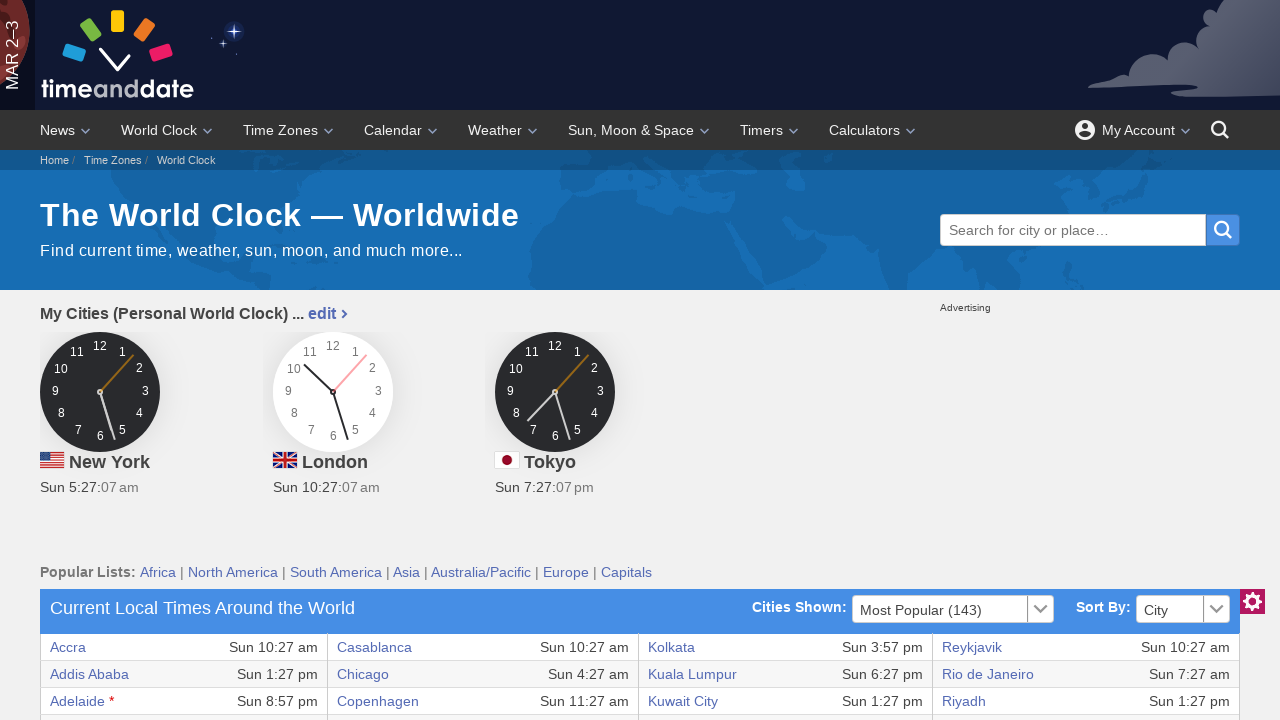

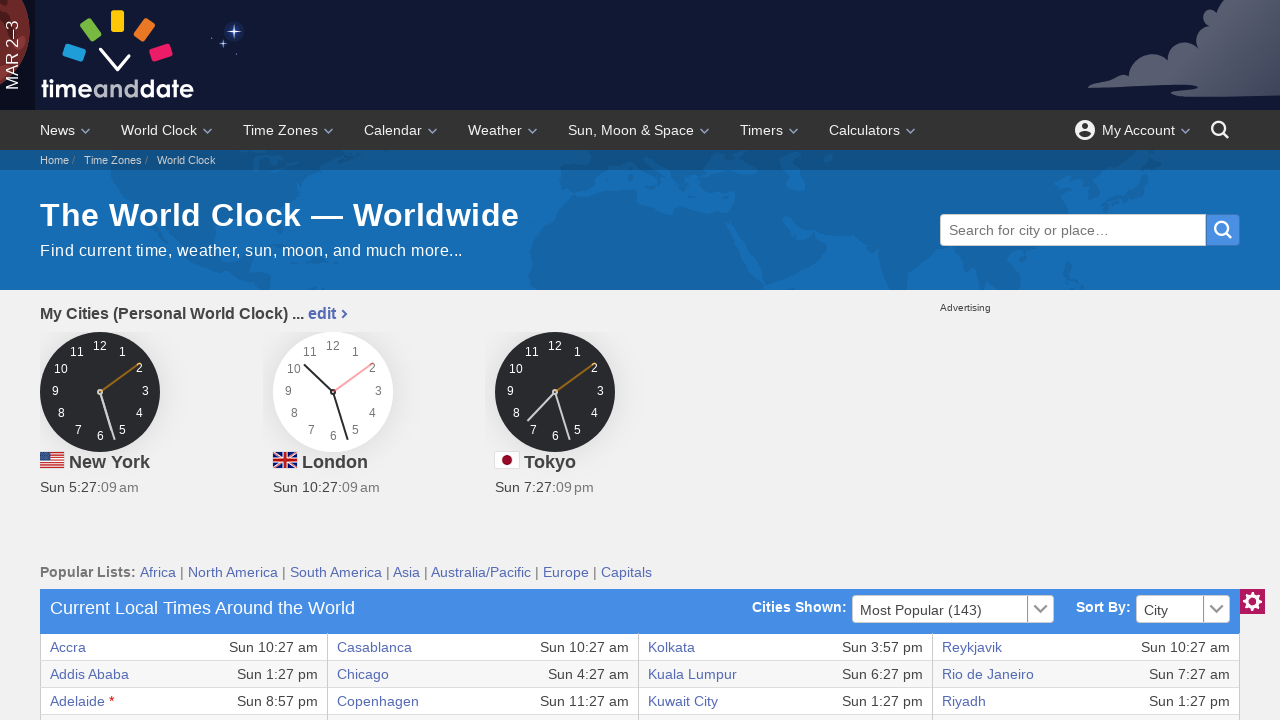